Tests that the "Mark all as complete" checkbox updates its state when individual items are completed or cleared.

Starting URL: https://demo.playwright.dev/todomvc

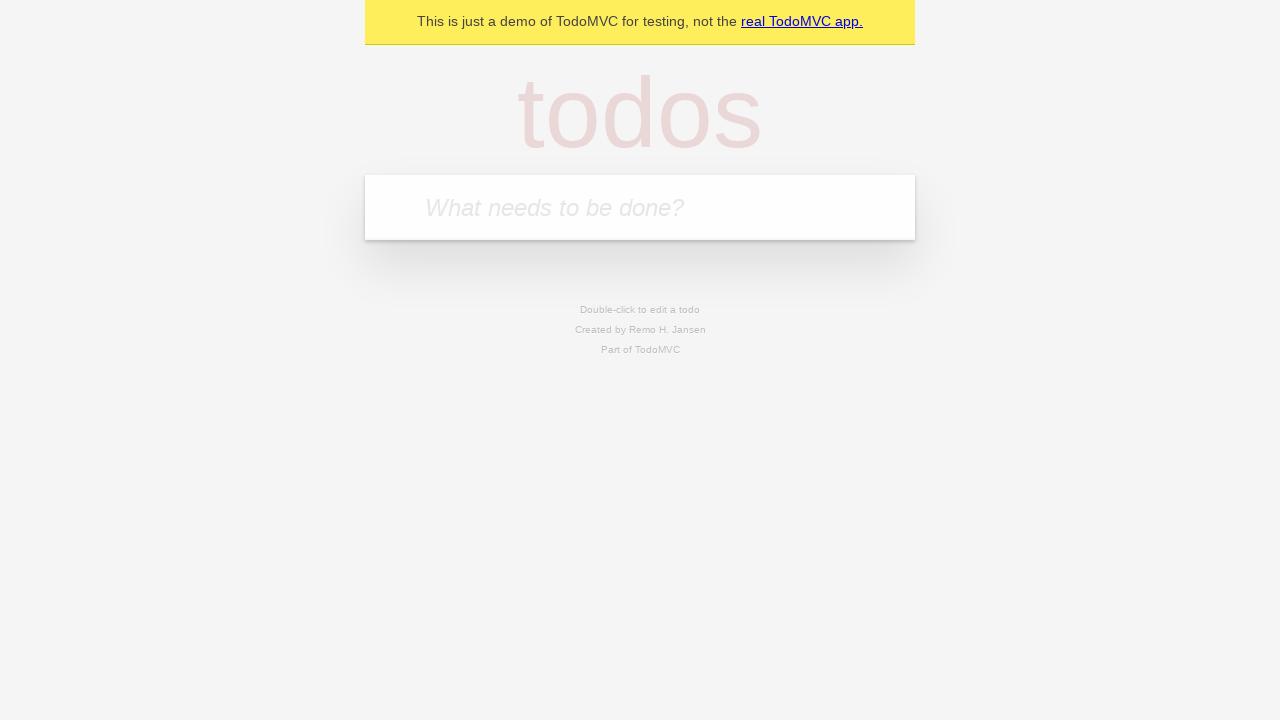

Filled todo input with 'buy some cheese' on internal:attr=[placeholder="What needs to be done?"i]
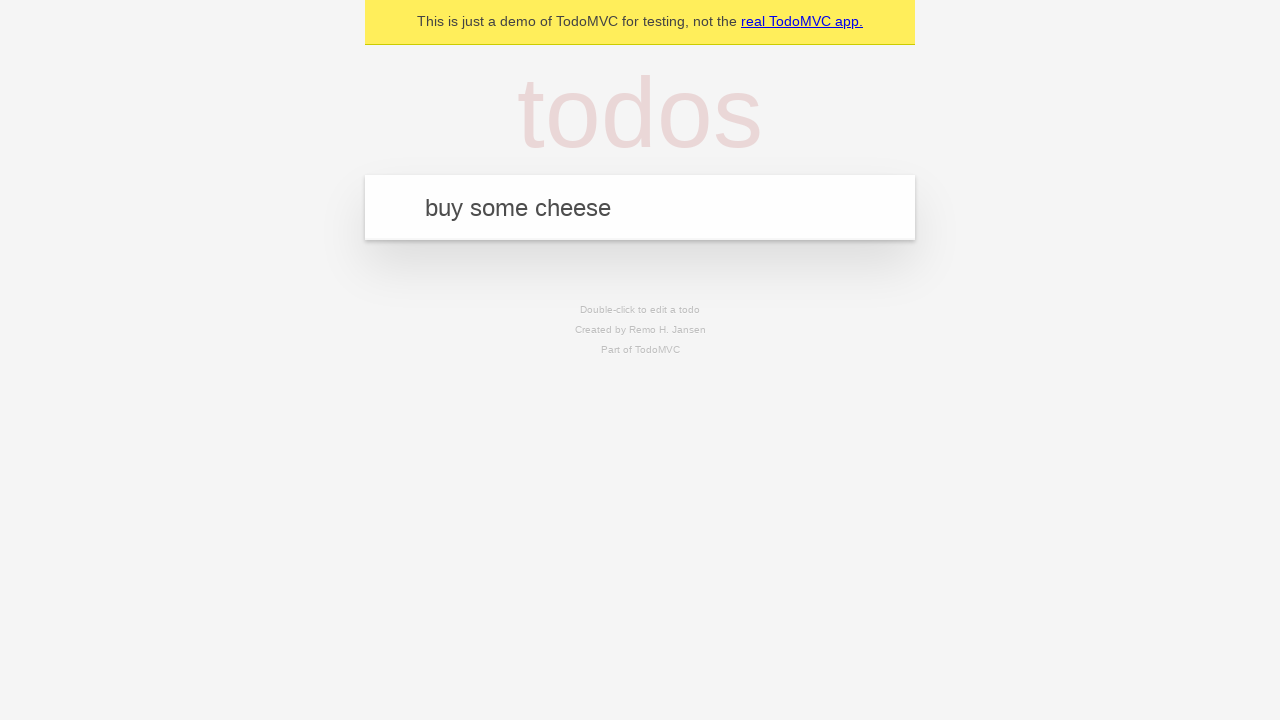

Pressed Enter to add first todo on internal:attr=[placeholder="What needs to be done?"i]
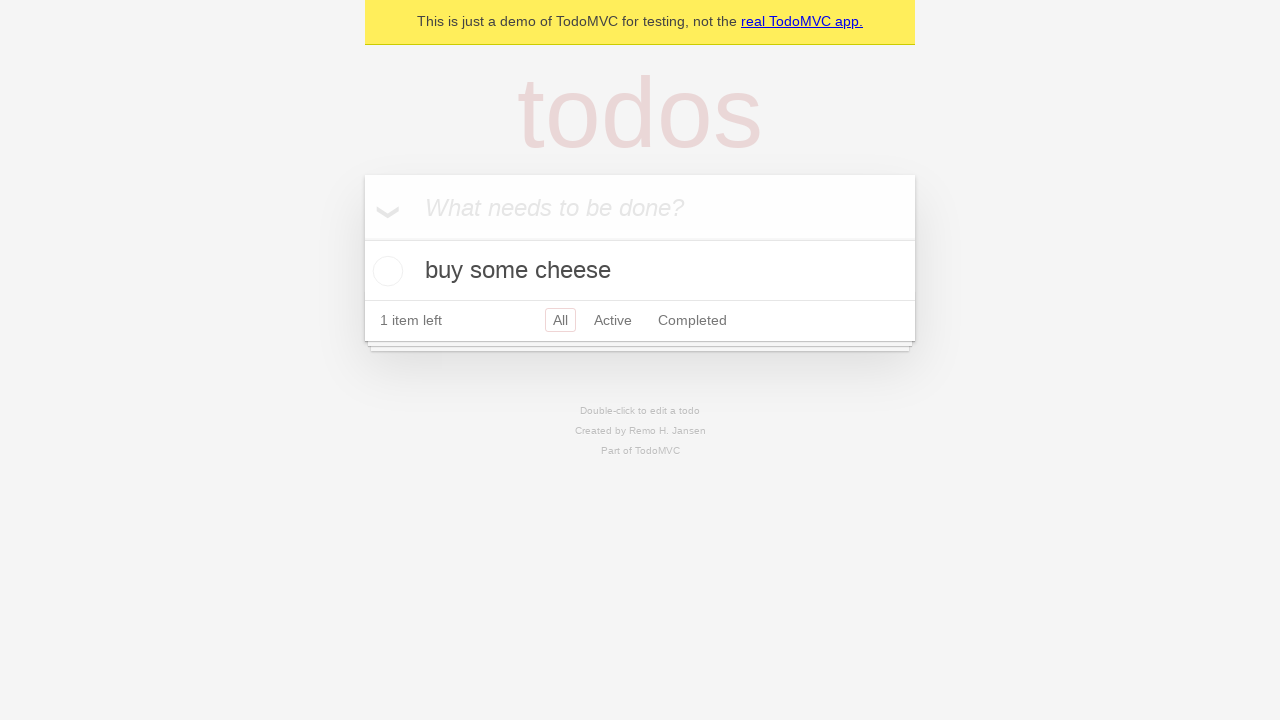

Filled todo input with 'feed the cat' on internal:attr=[placeholder="What needs to be done?"i]
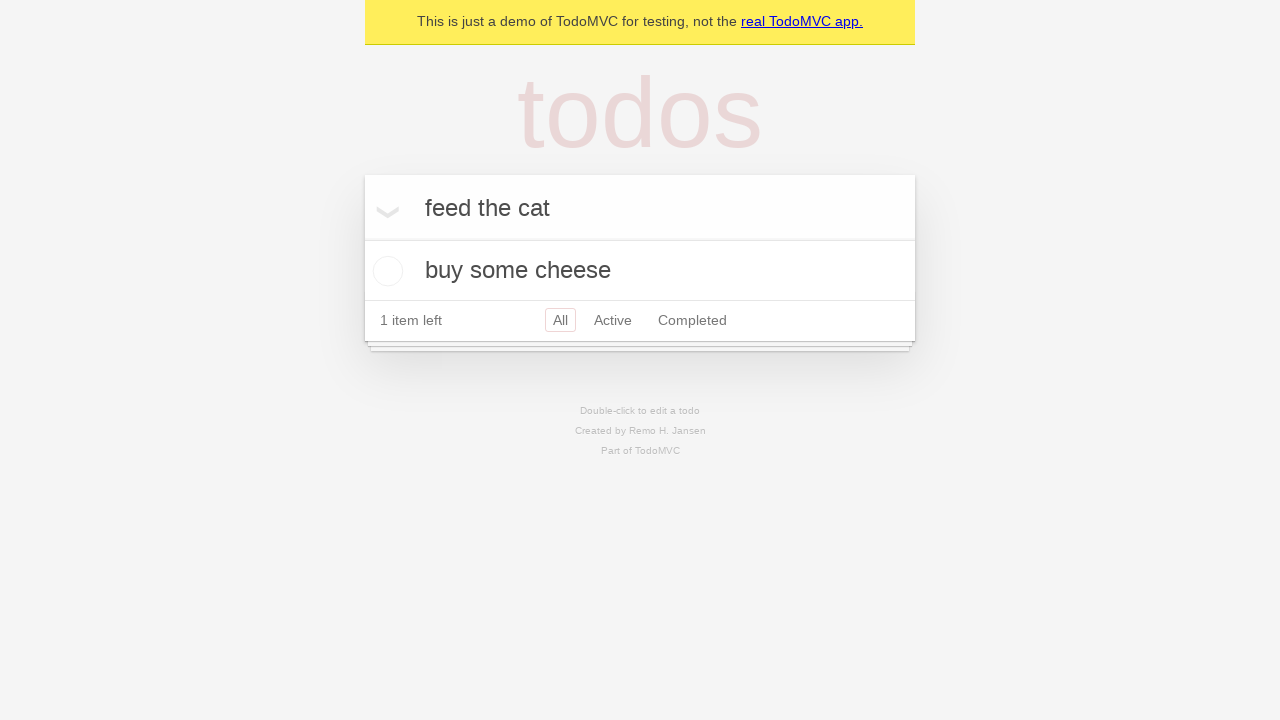

Pressed Enter to add second todo on internal:attr=[placeholder="What needs to be done?"i]
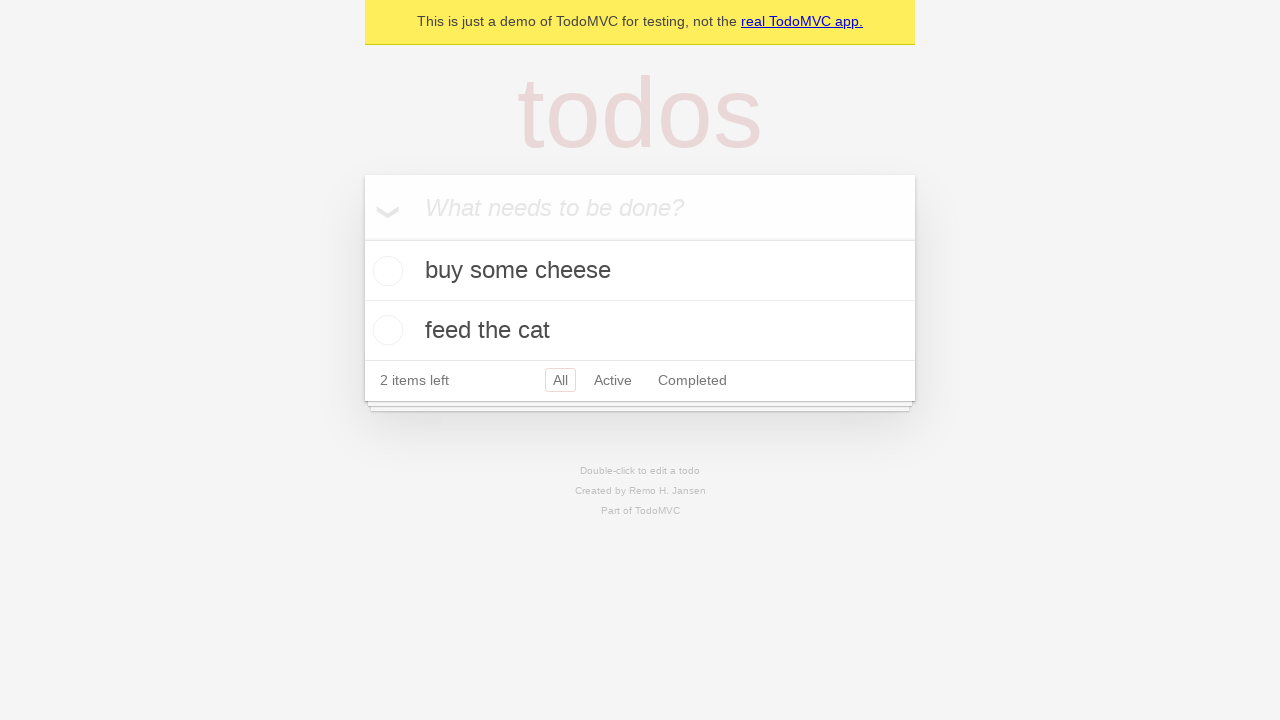

Filled todo input with 'book a doctors appointment' on internal:attr=[placeholder="What needs to be done?"i]
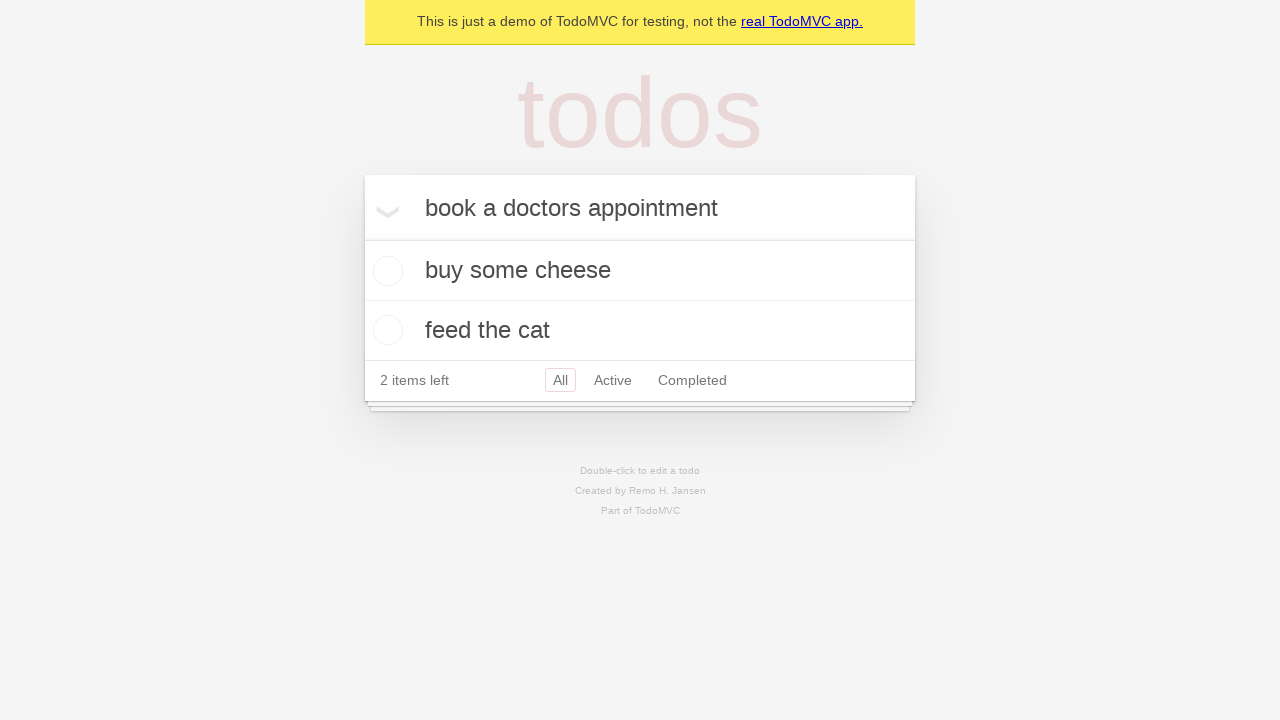

Pressed Enter to add third todo on internal:attr=[placeholder="What needs to be done?"i]
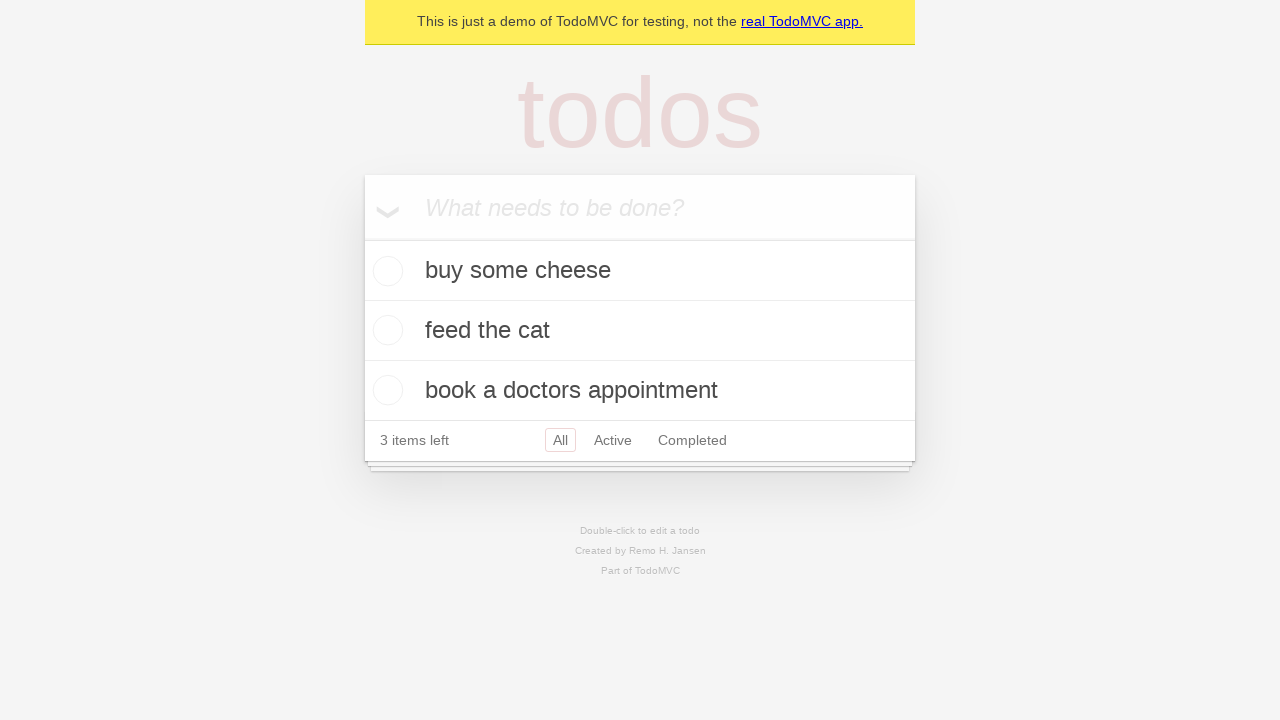

All three todos loaded and visible
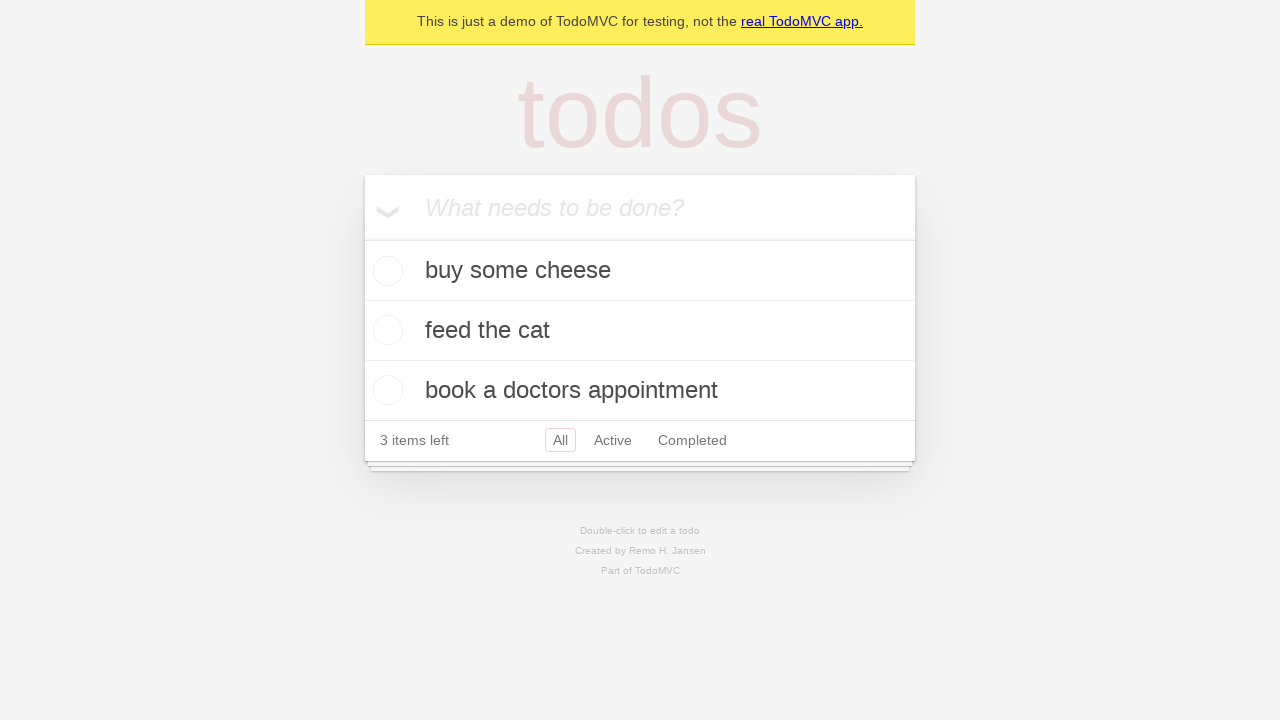

Clicked 'Mark all as complete' checkbox to mark all todos as complete at (362, 238) on internal:label="Mark all as complete"i
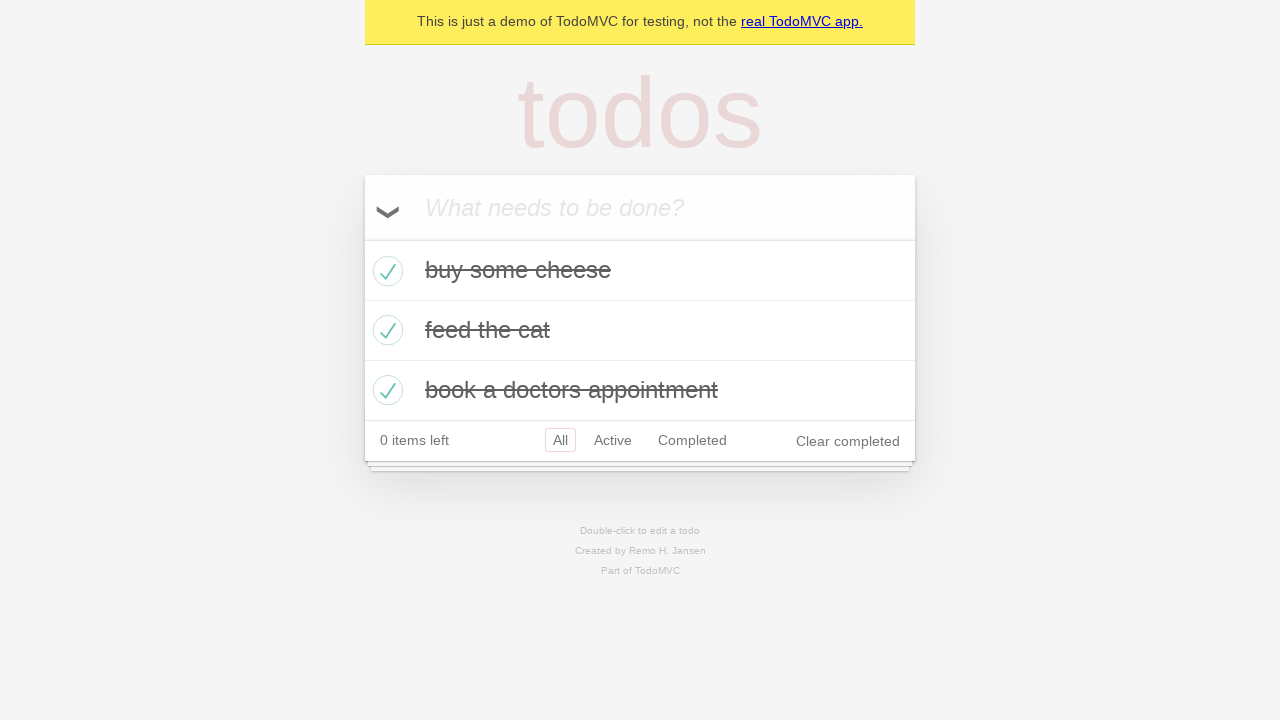

Unchecked the first todo, making it incomplete at (385, 271) on internal:testid=[data-testid="todo-item"s] >> nth=0 >> internal:role=checkbox
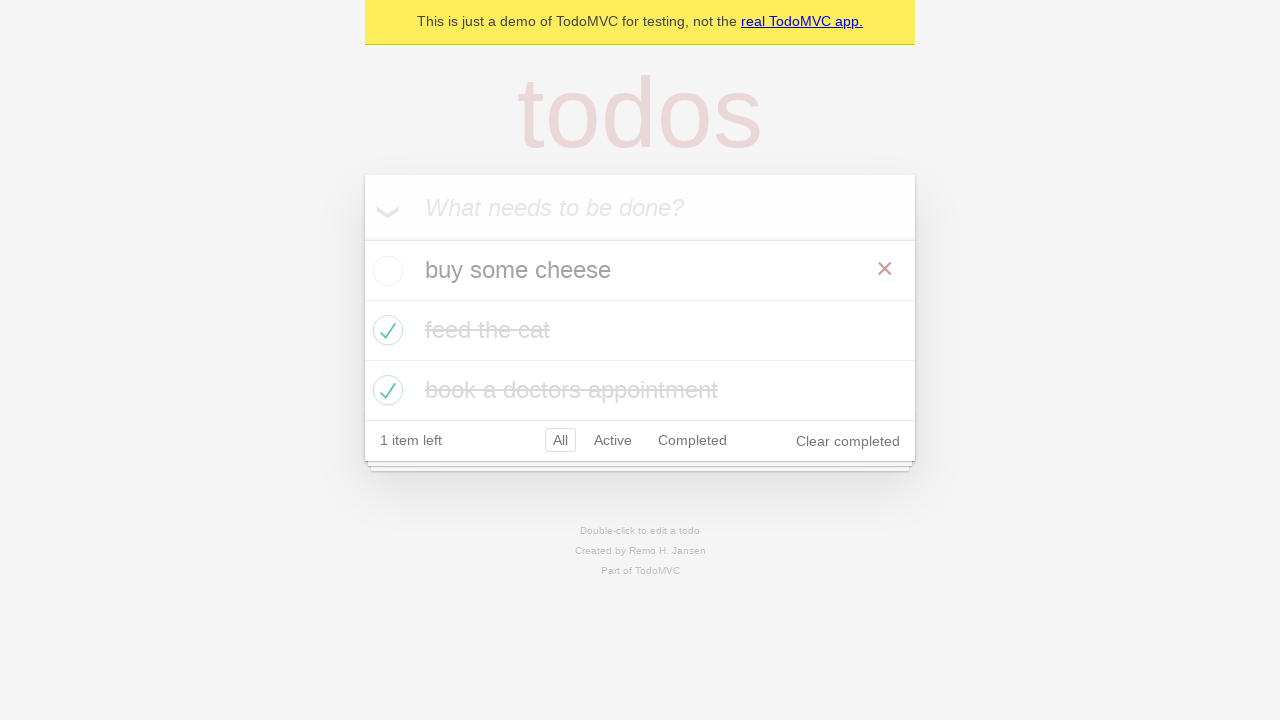

Checked the first todo again to mark it as complete at (385, 271) on internal:testid=[data-testid="todo-item"s] >> nth=0 >> internal:role=checkbox
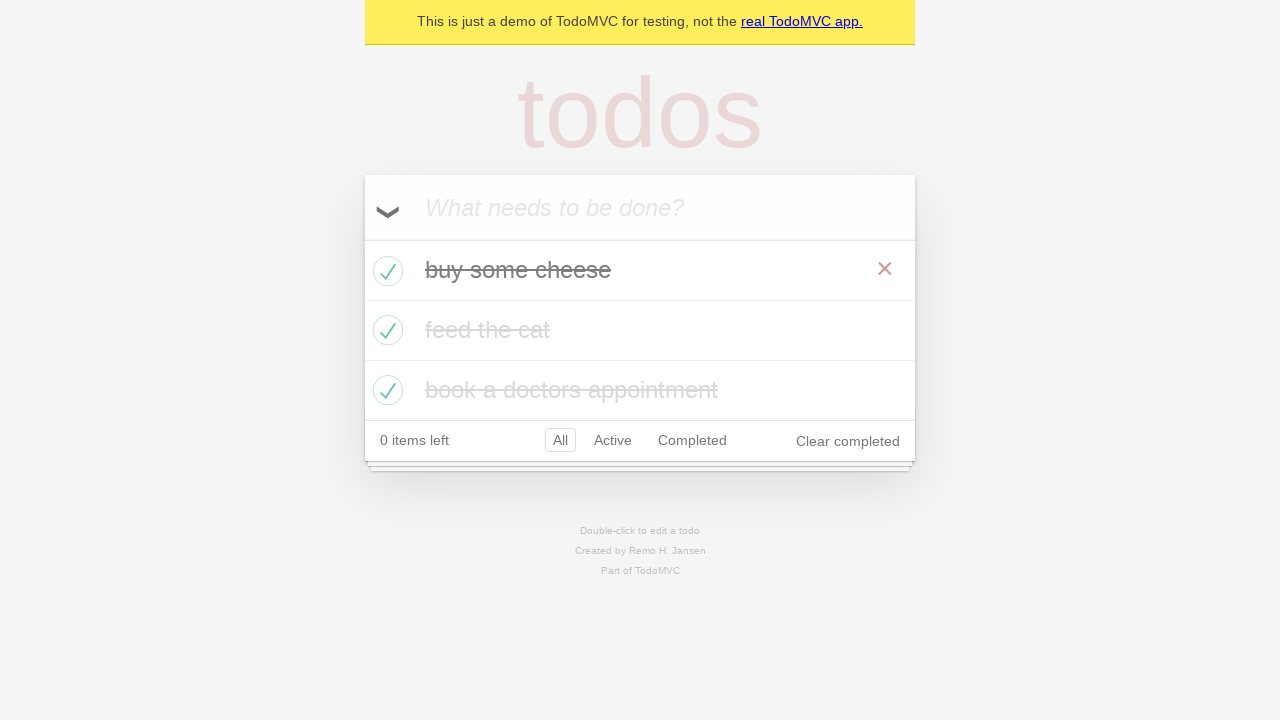

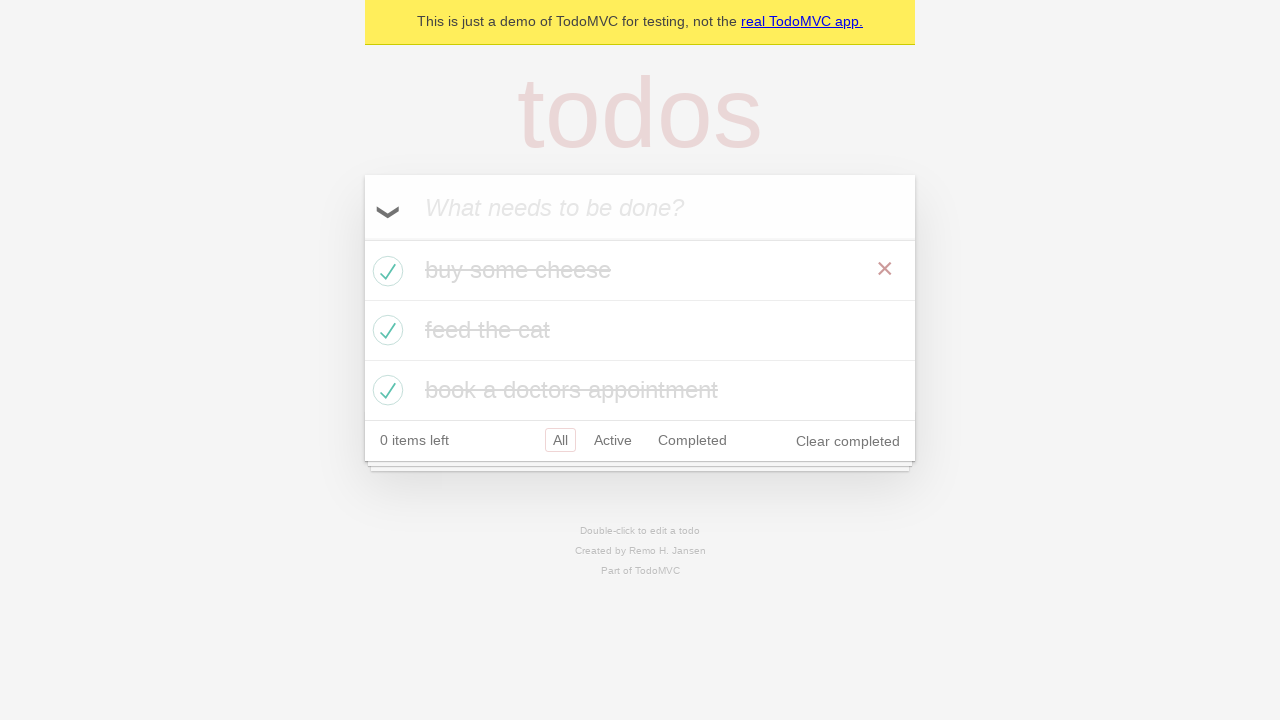